Tests a multiple select dropdown by verifying available options and selecting specific values (Green and Blue) from the colors dropdown

Starting URL: https://testautomationpractice.blogspot.com/

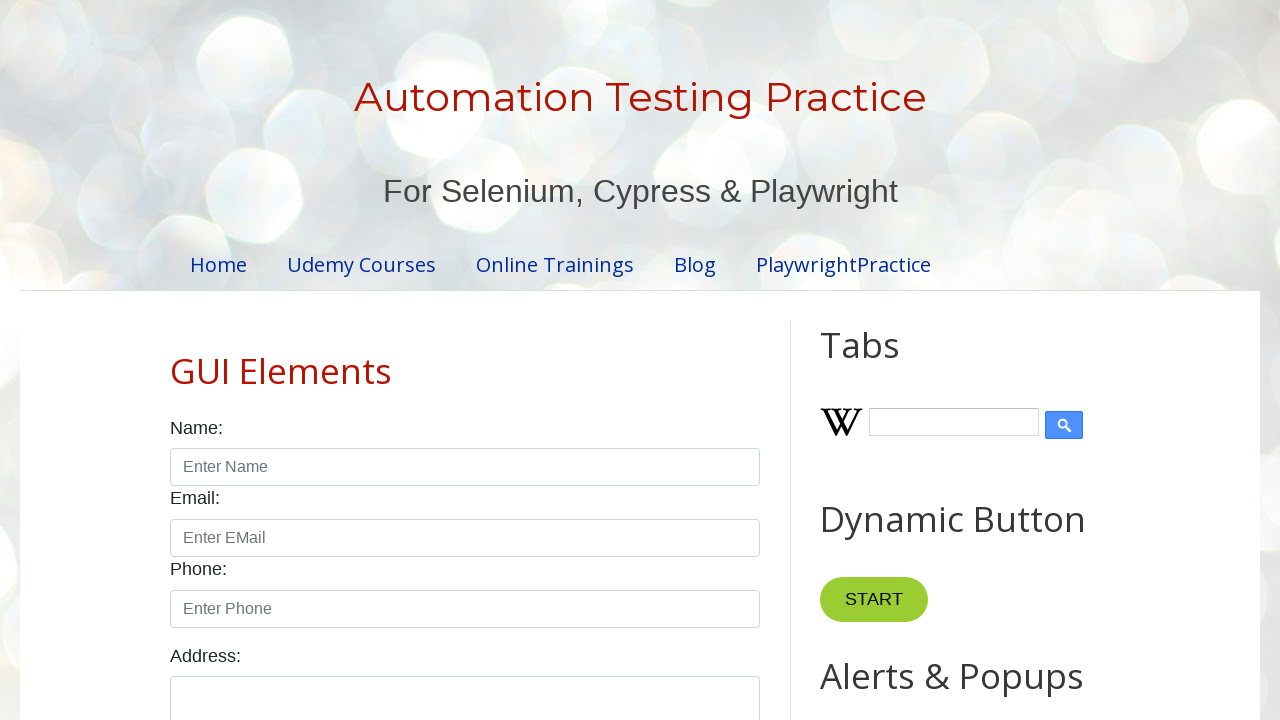

Navigated to test automation practice website
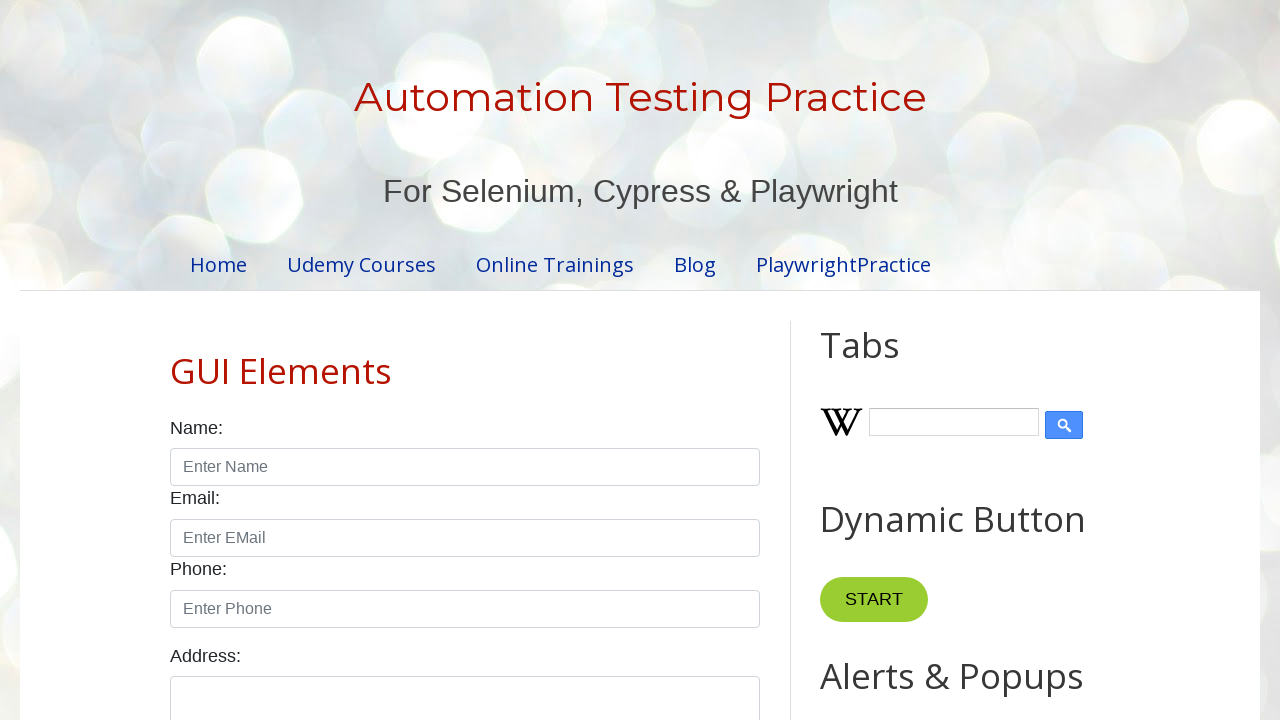

Retrieved all options from colors dropdown
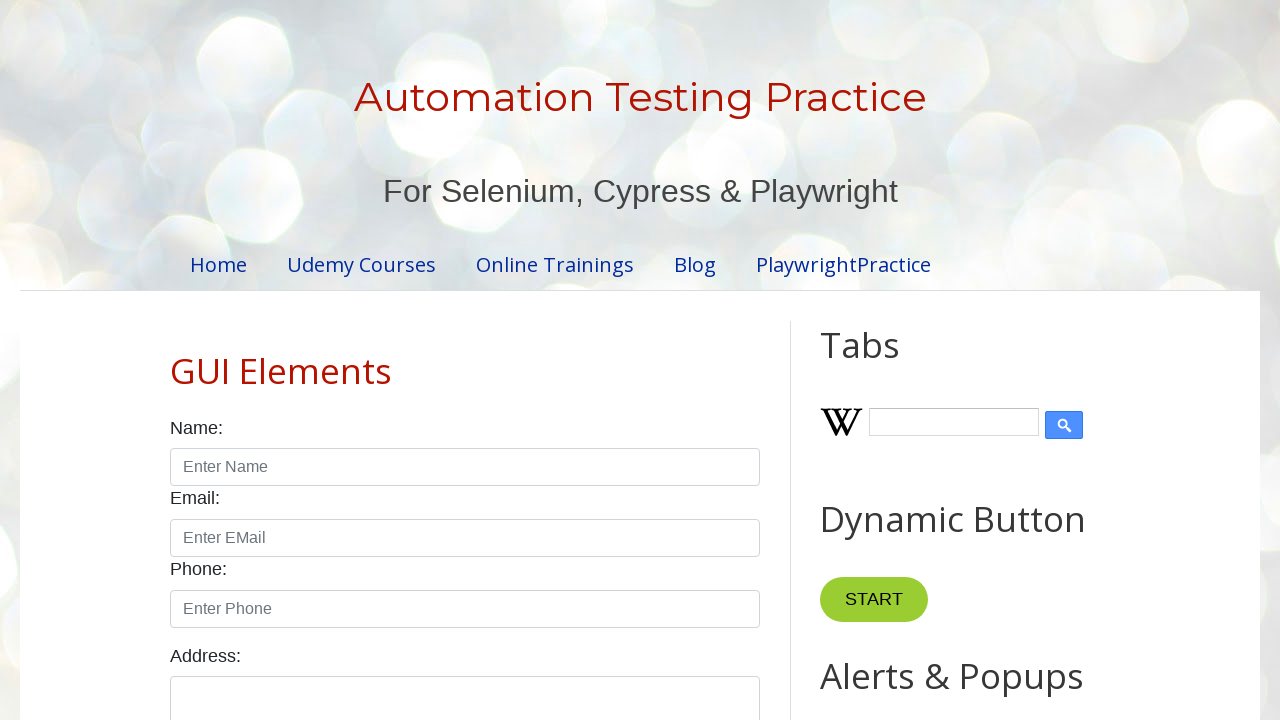

Checked option text content: '
        Red
      '
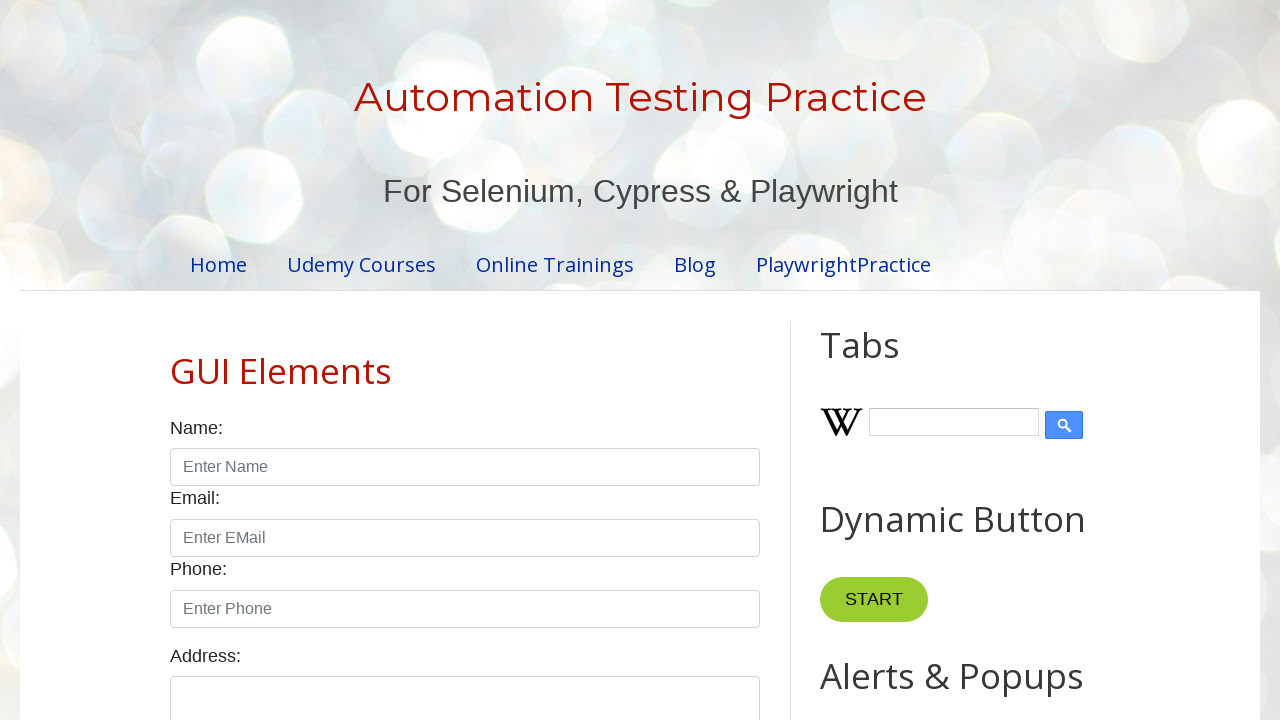

Checked option text content: '
        Blue
      '
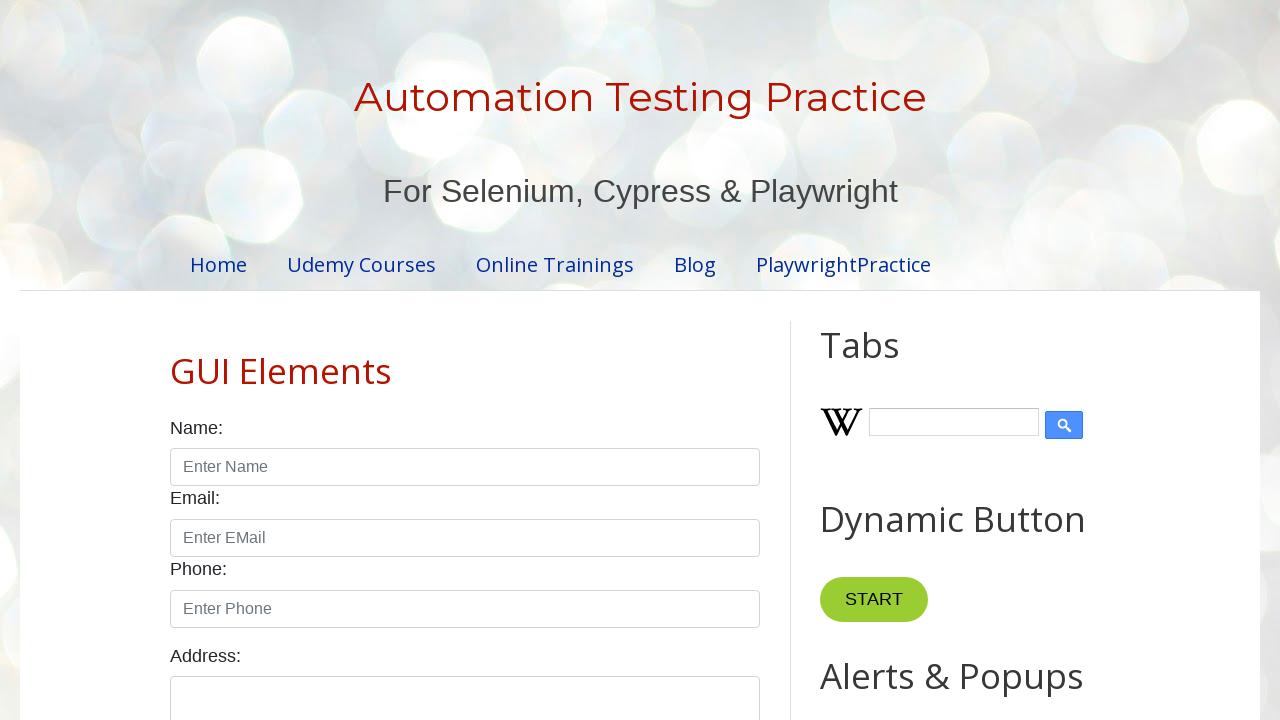

Checked option text content: '
        Green
      '
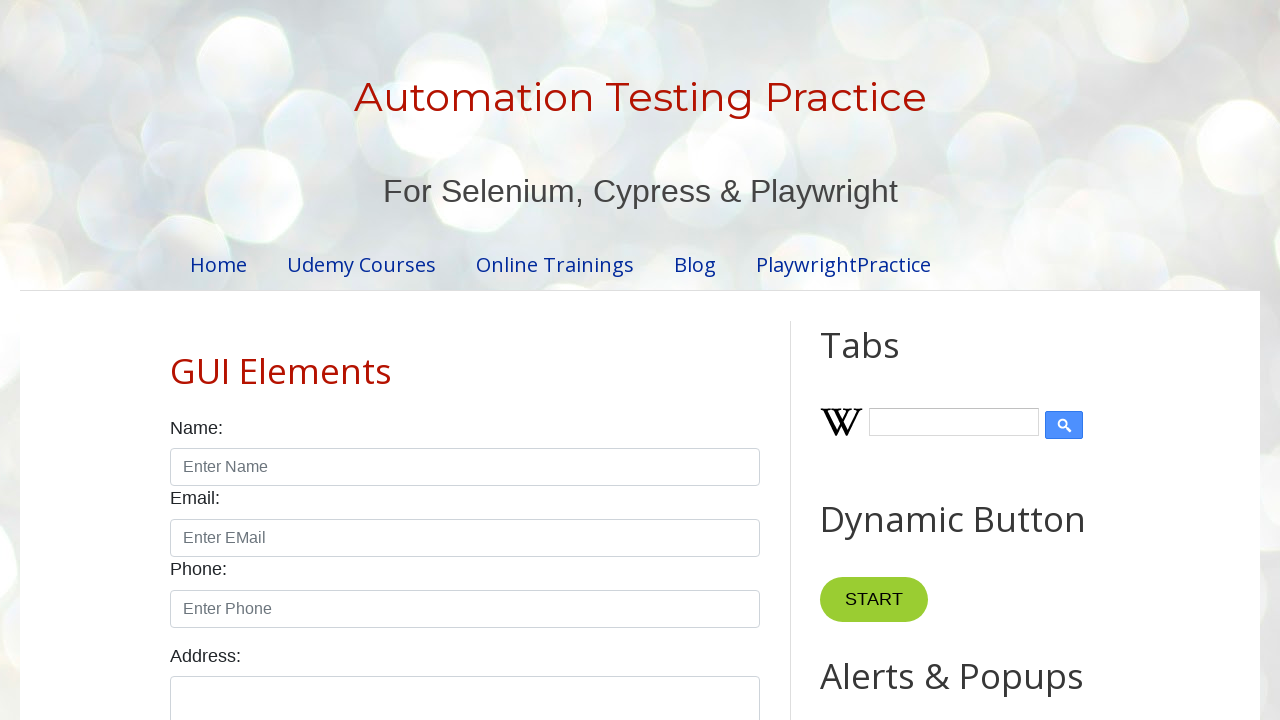

Selected multiple options from colors dropdown: Green and Blue on #colors
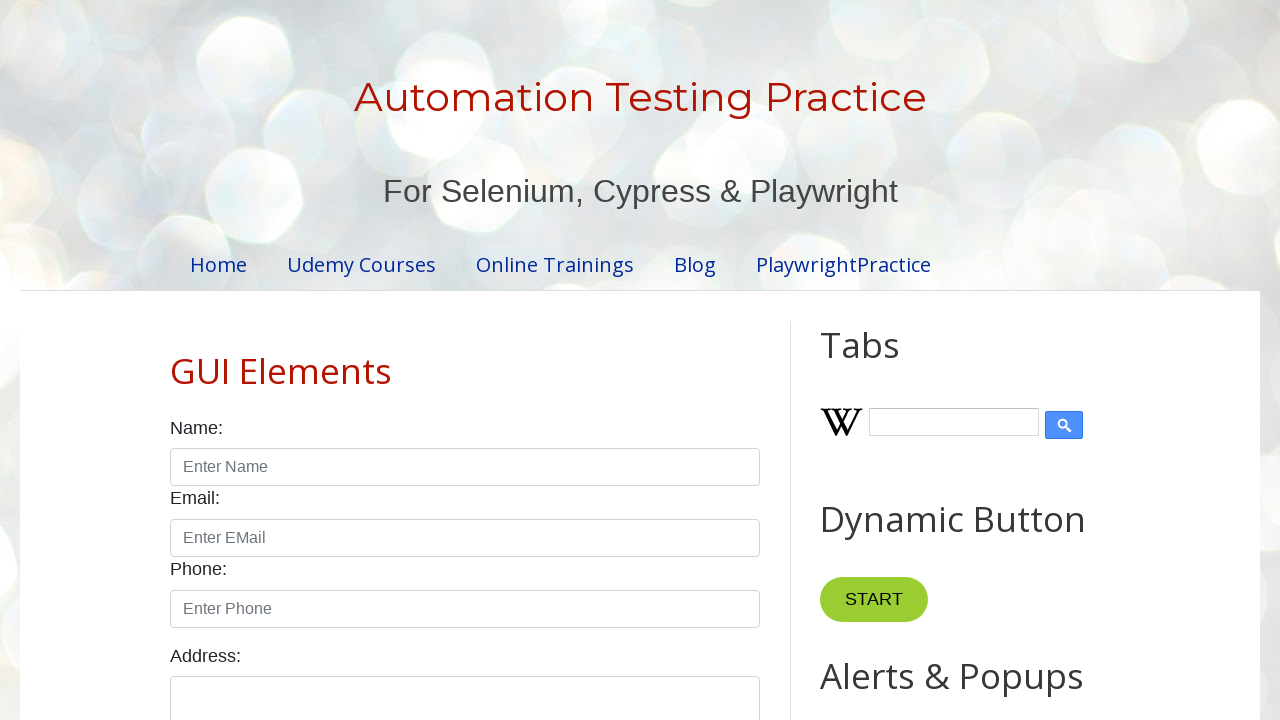

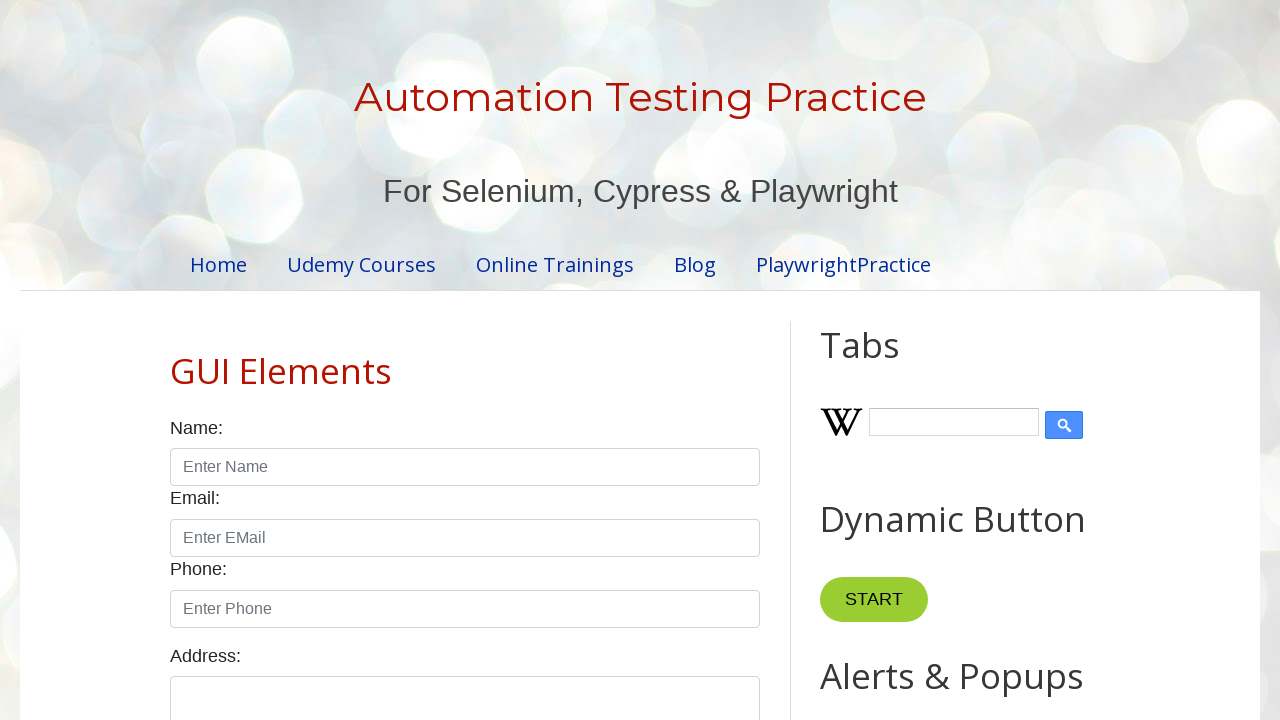